Tests that a visitor counter on the page increments by 1 after reloading the page, verifying the counter functionality works correctly.

Starting URL: http://devarsh.net

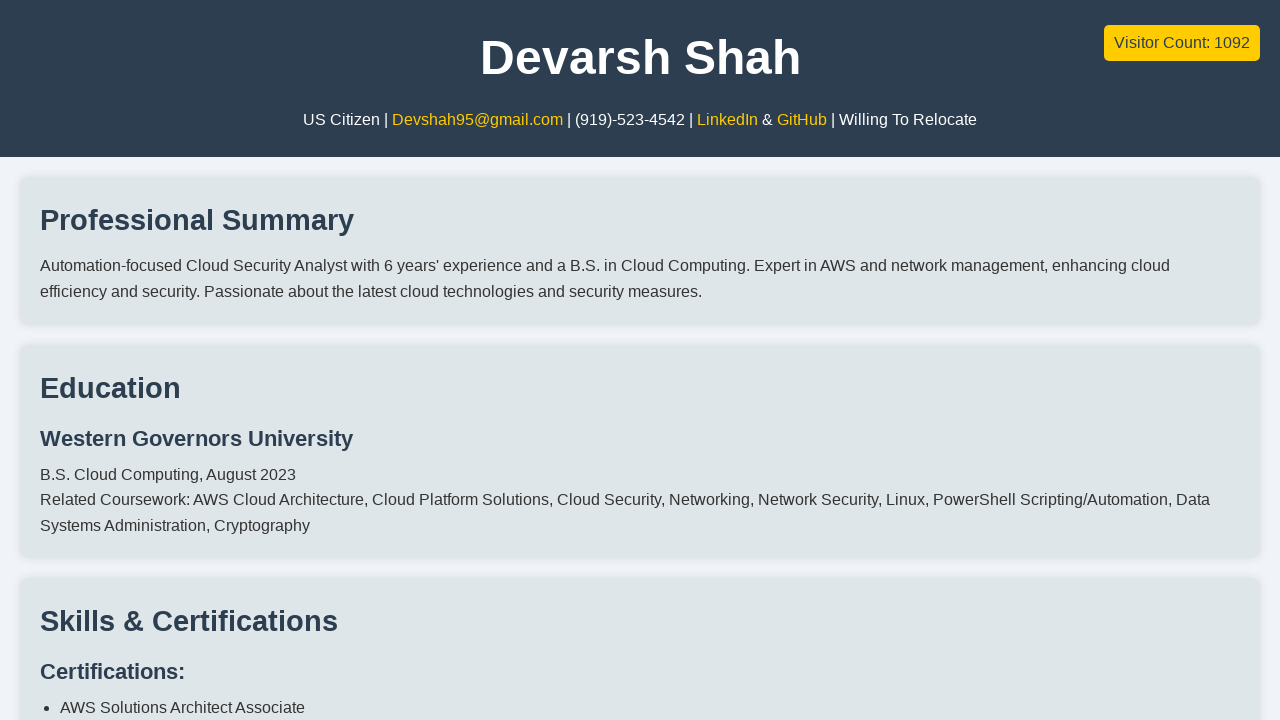

Waited 2 seconds for page to load
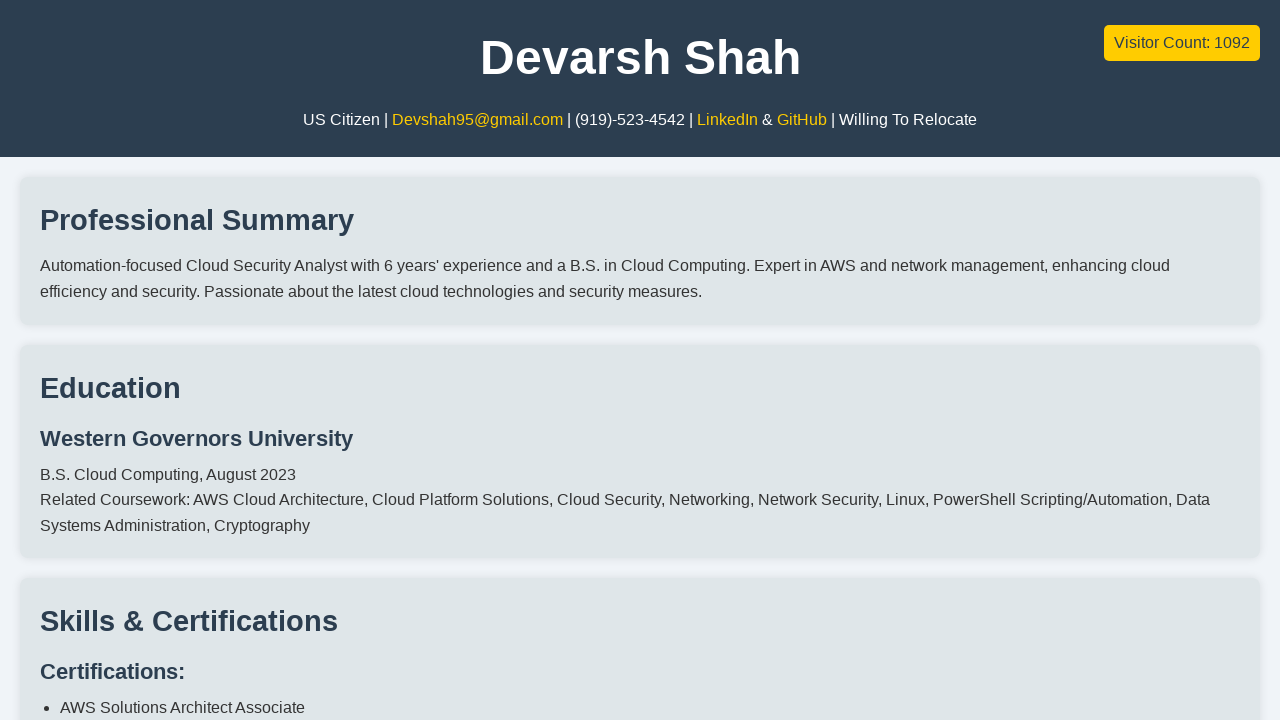

Retrieved initial visitor count text
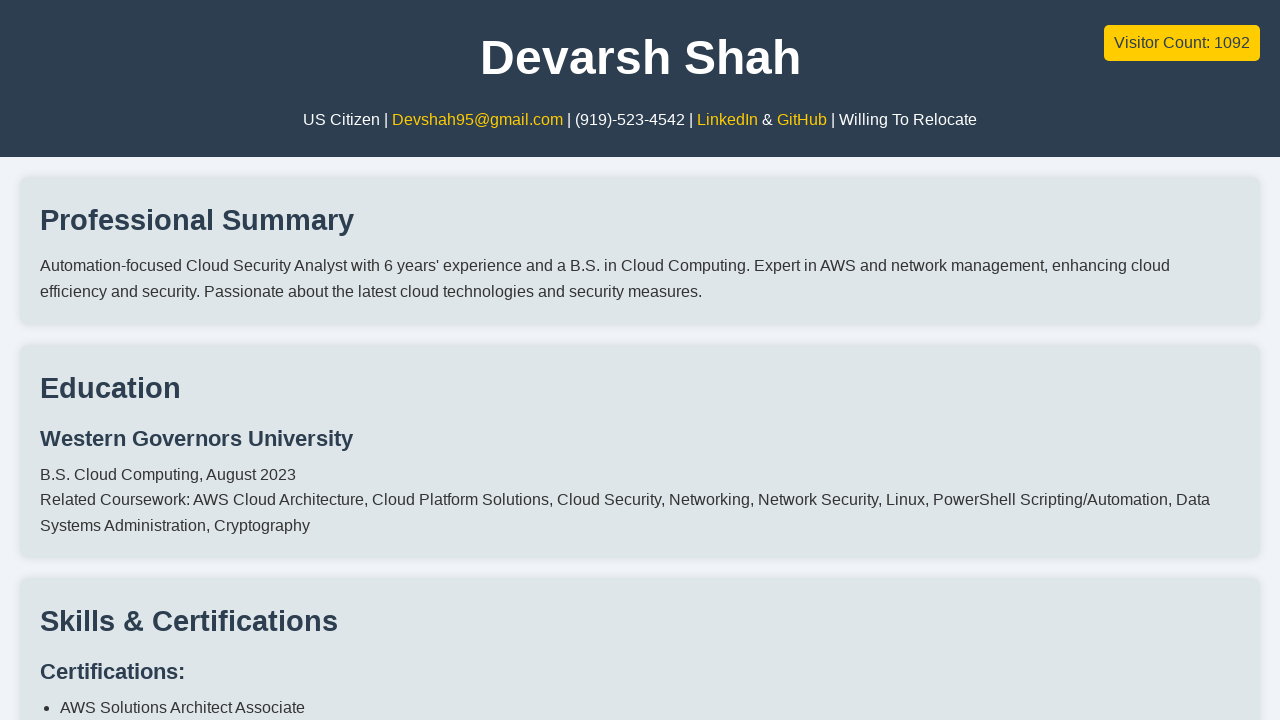

Parsed initial visitor count: 1092
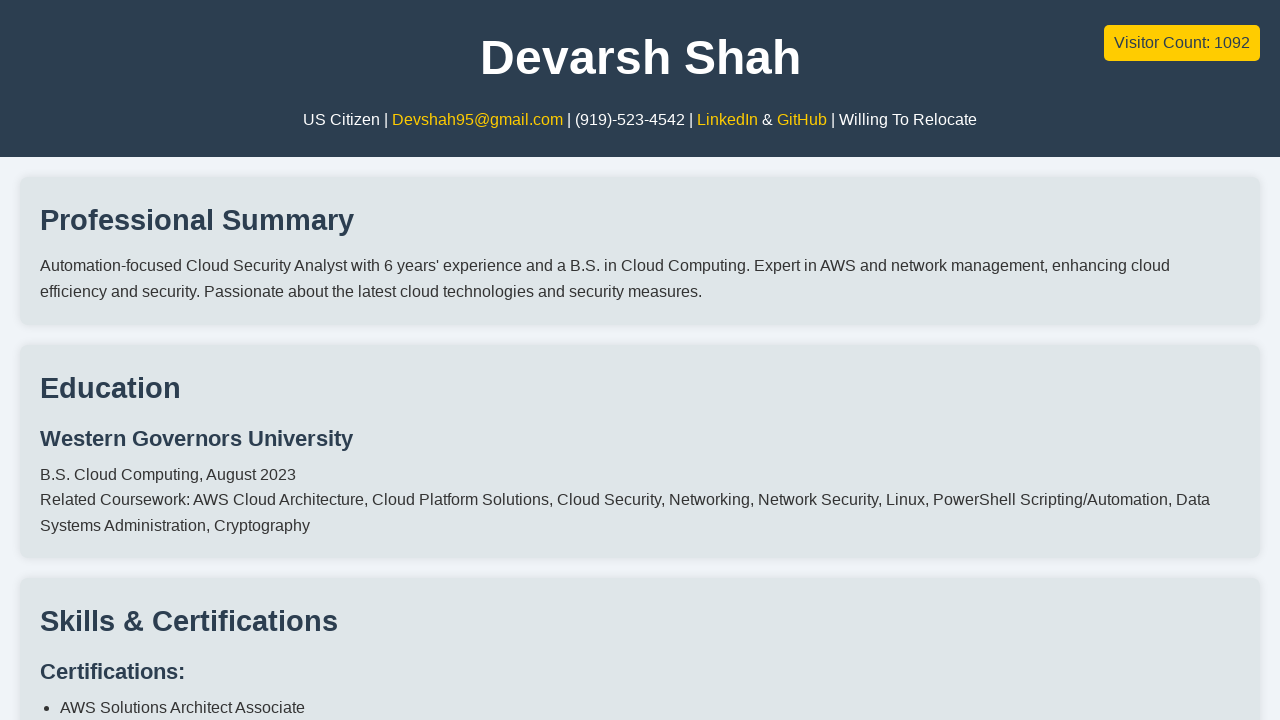

Reloaded the page
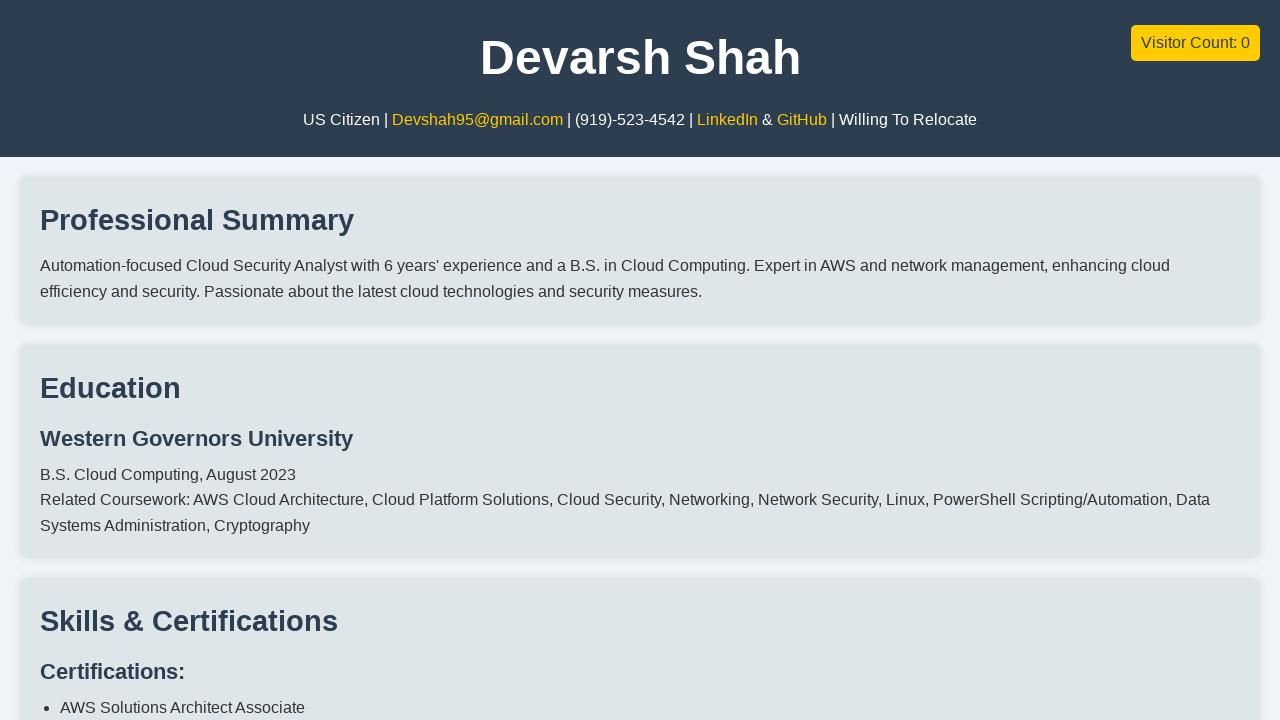

Waited 2 seconds for page reload to complete
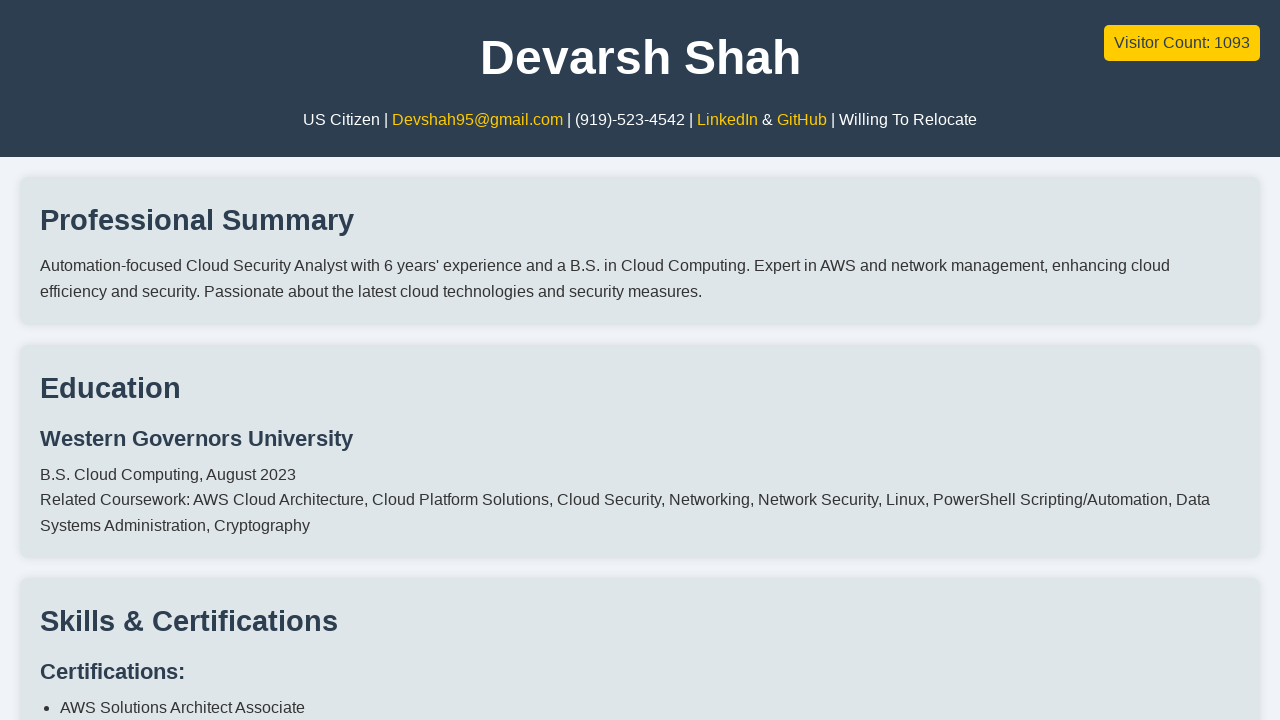

Retrieved updated visitor count text
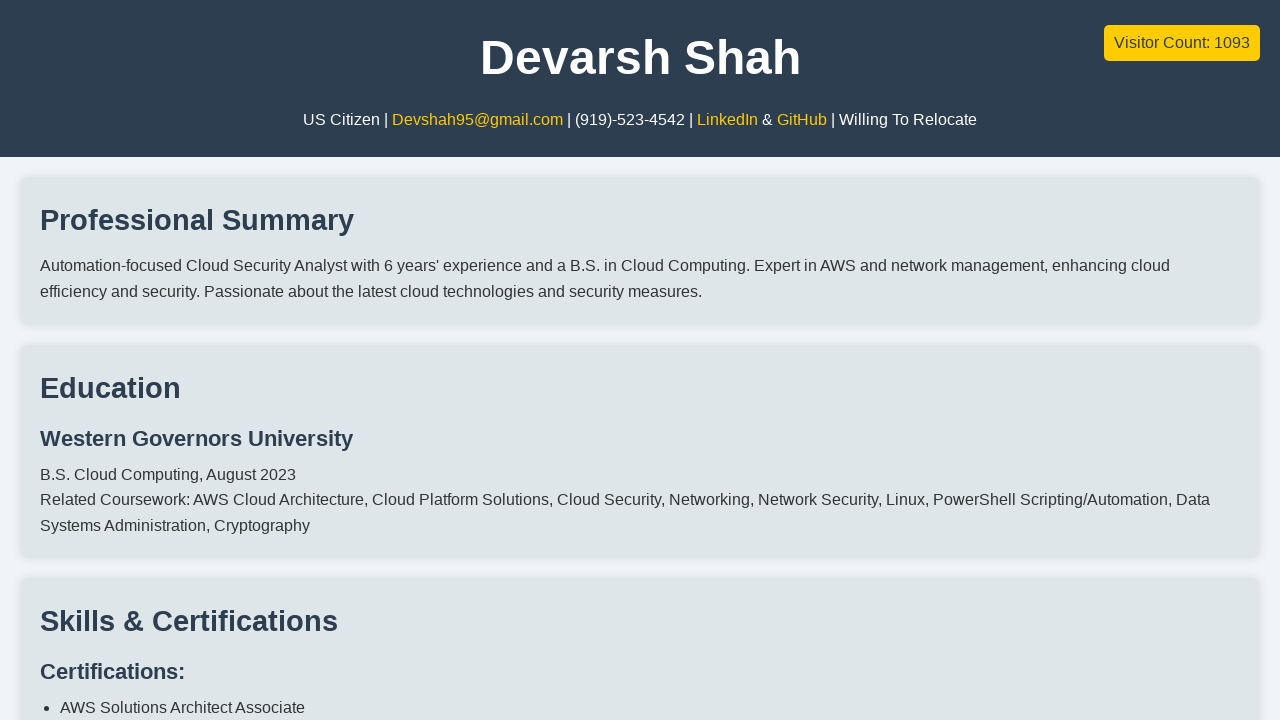

Parsed updated visitor count: 1093
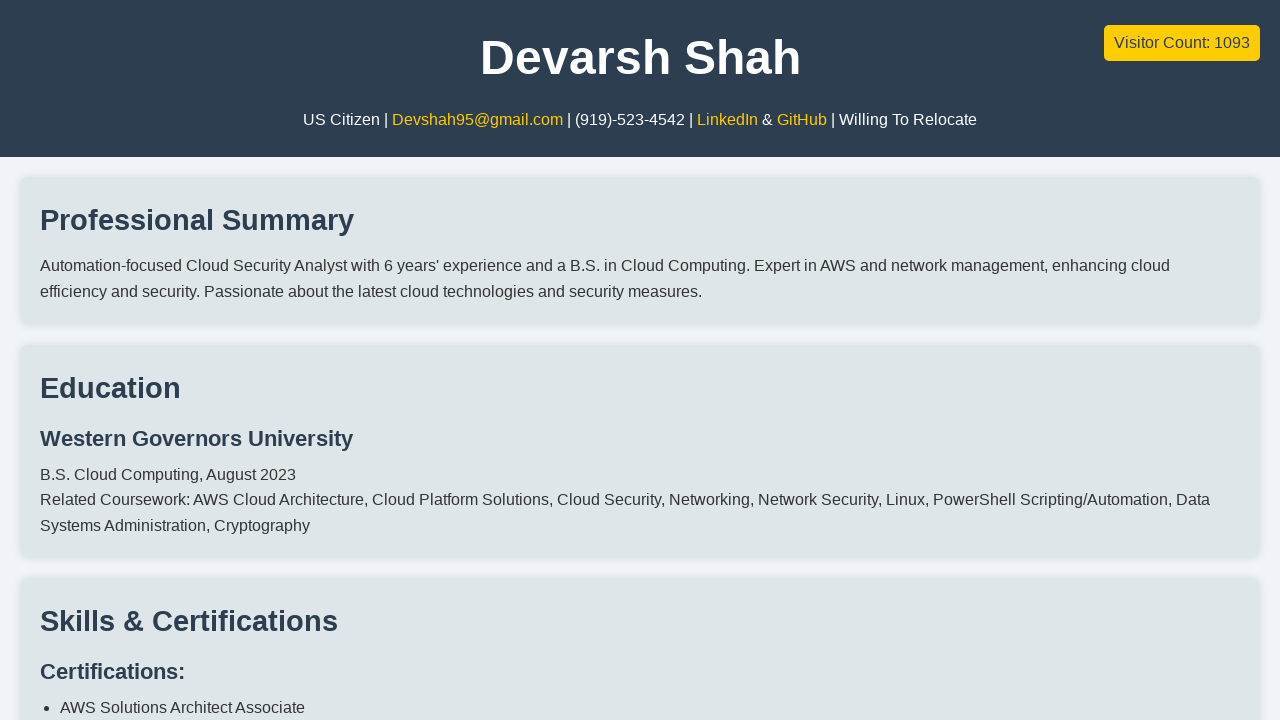

Verified visitor counter incremented from 1092 to 1093
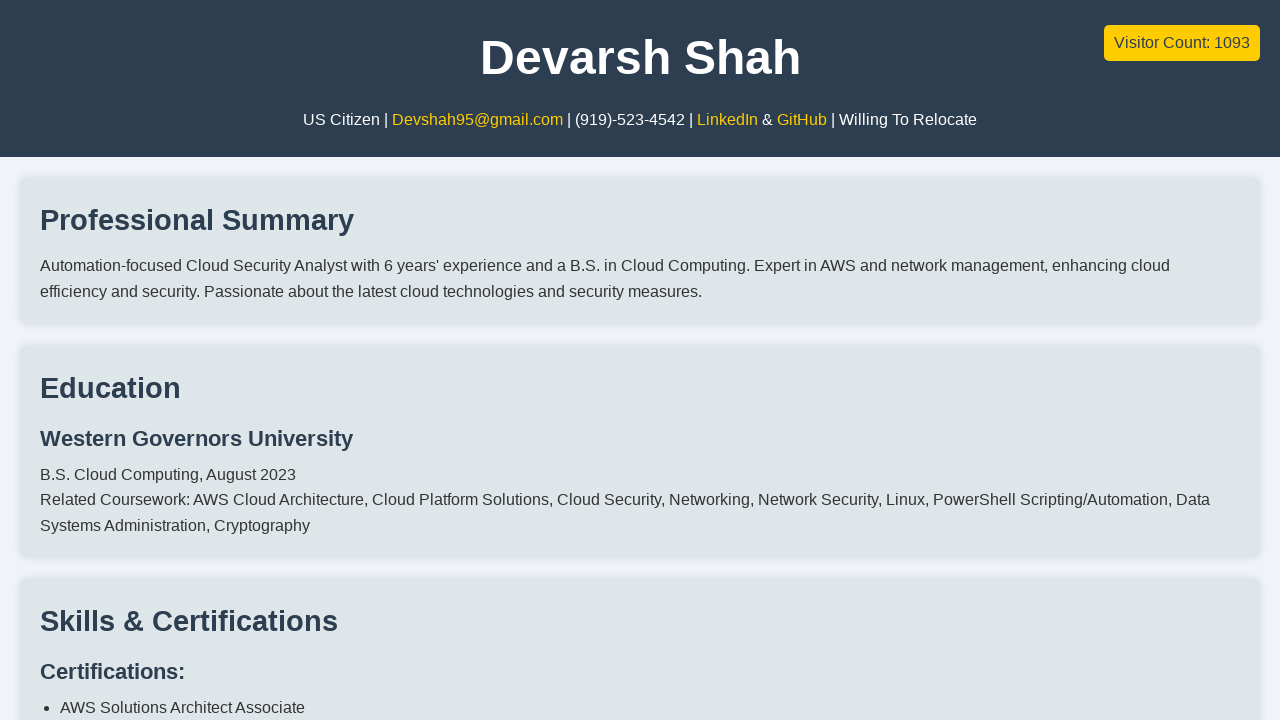

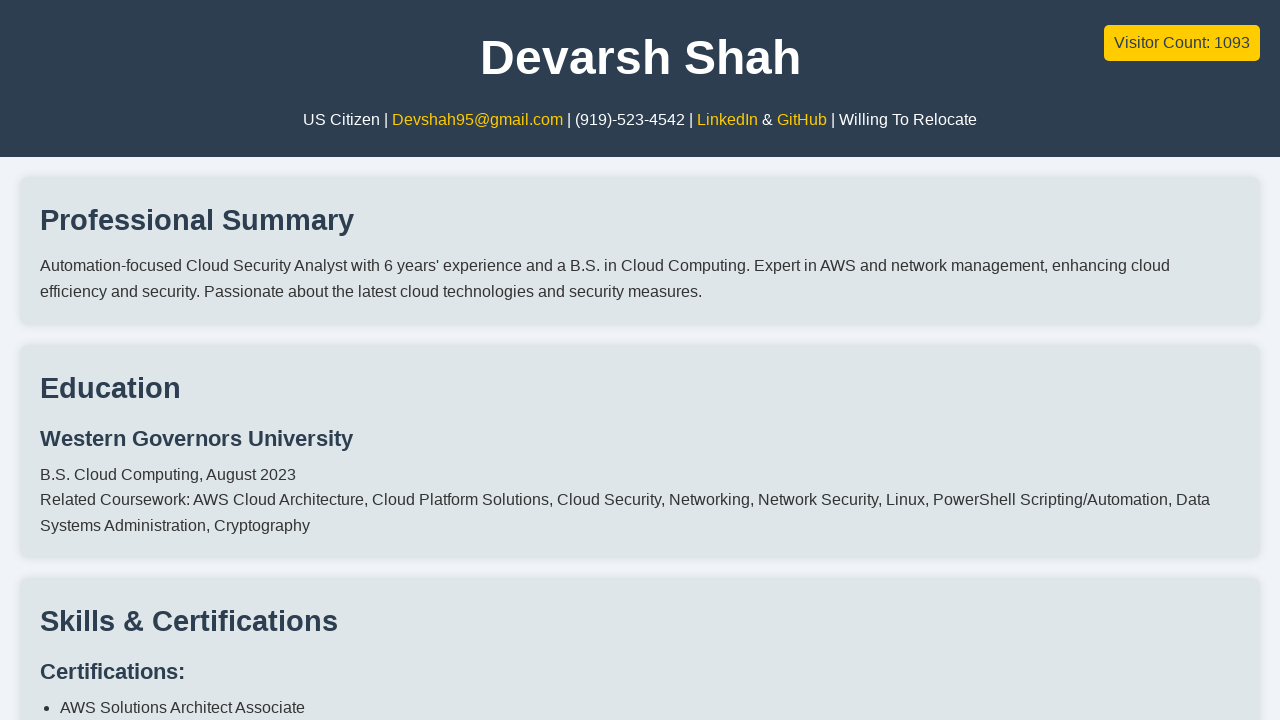